Tests an explicit wait scenario where the script waits for a price to become "$100", then clicks a book button, reads a value from the page, calculates a mathematical formula (log of |12*sin(x)|), fills in the answer, and submits the form.

Starting URL: http://suninjuly.github.io/explicit_wait2.html

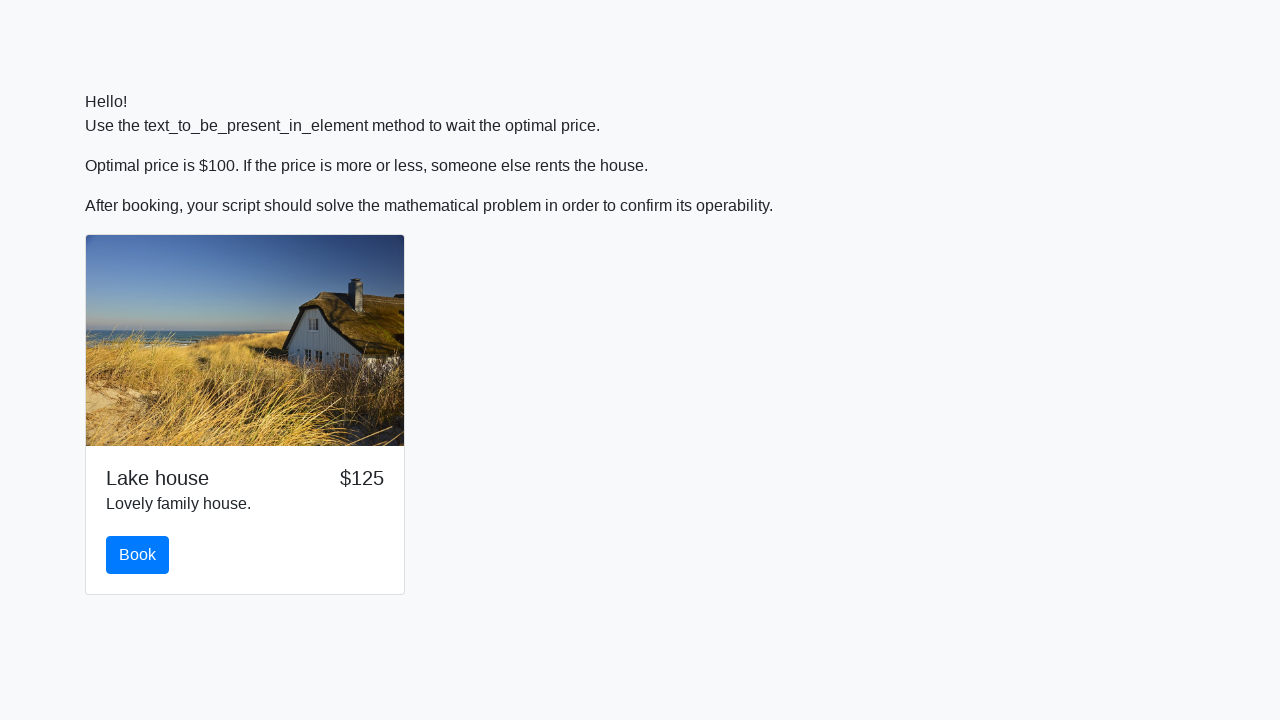

Waited for price to display '$100'
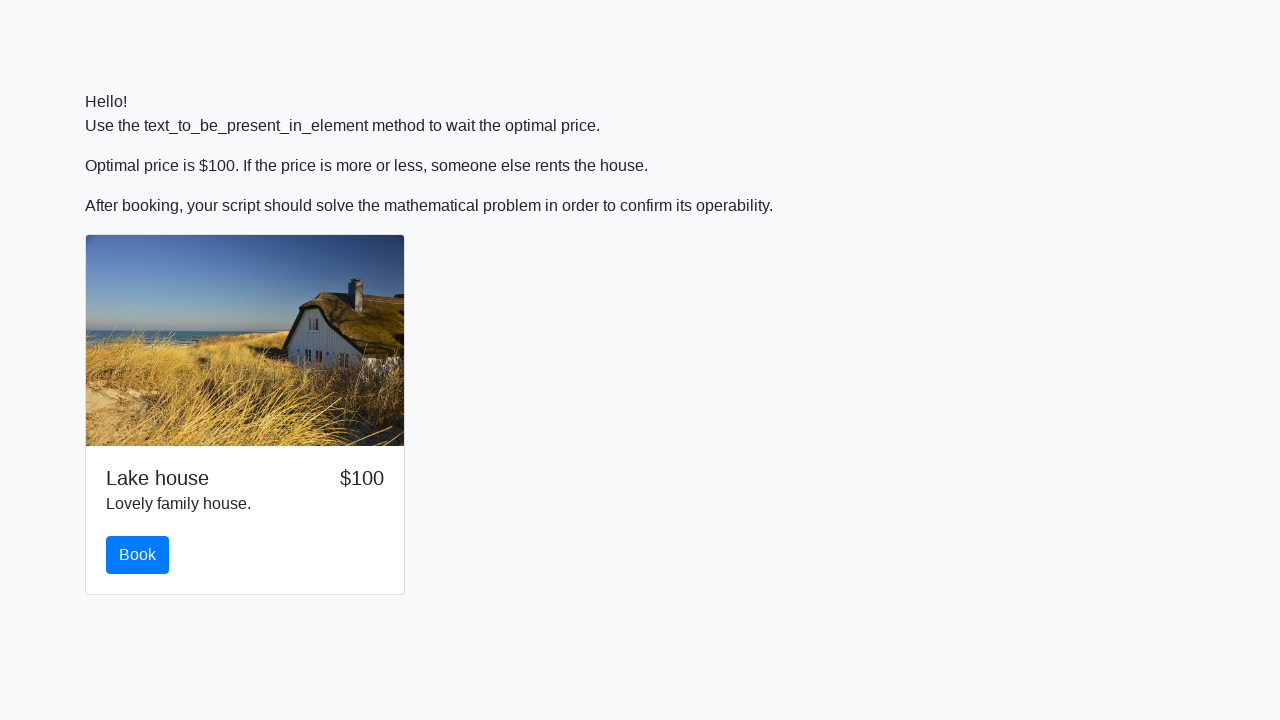

Clicked the book button at (138, 555) on #book
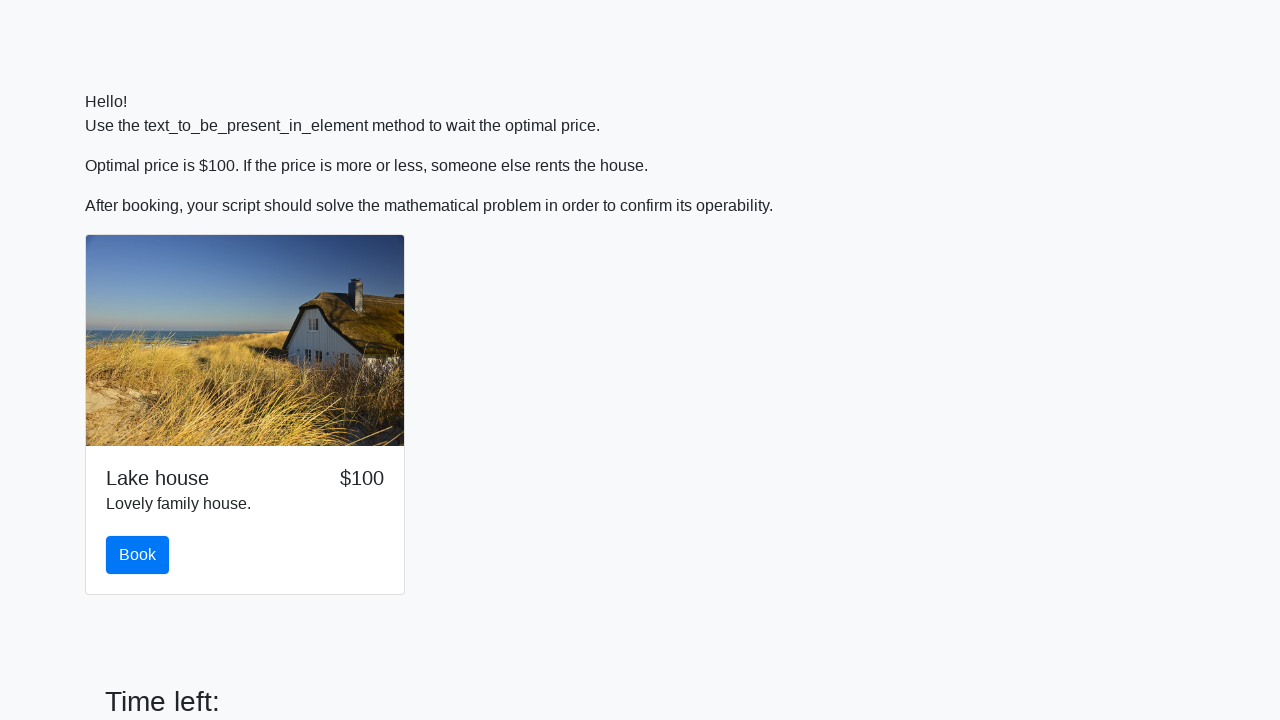

Retrieved input value: 109
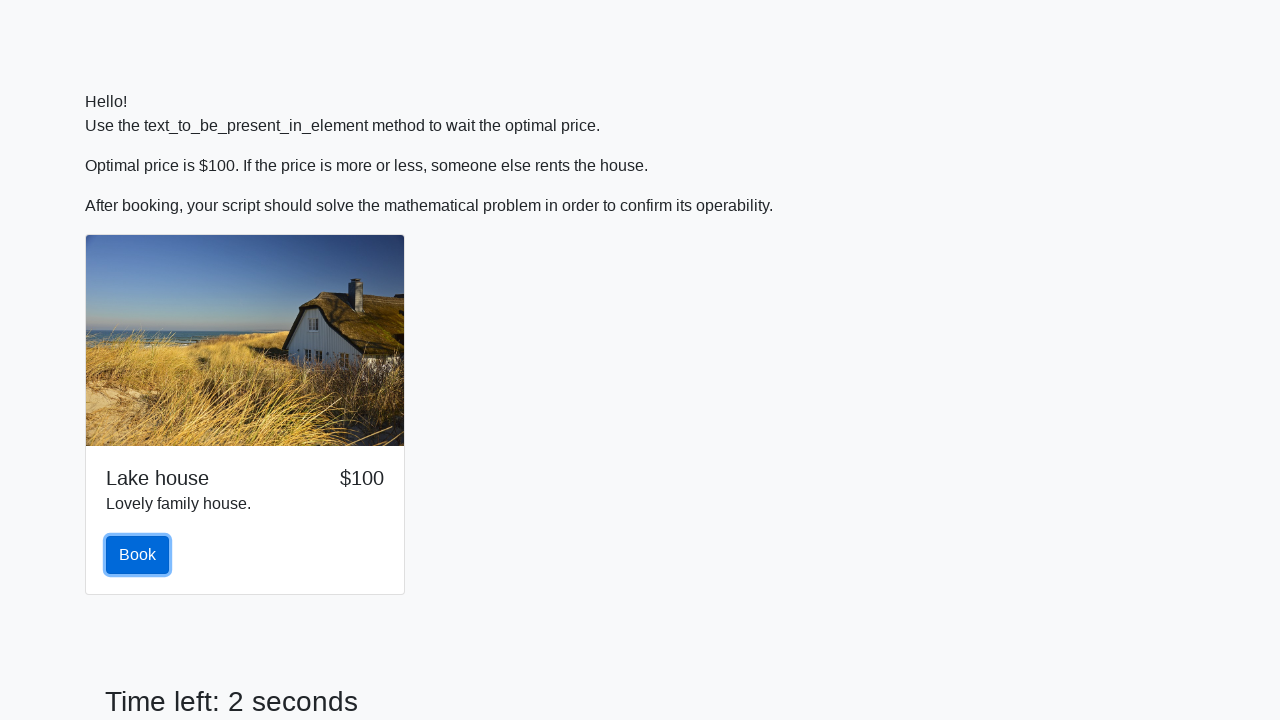

Calculated formula result: log(|12*sin(109)|) = 2.2824753690713755
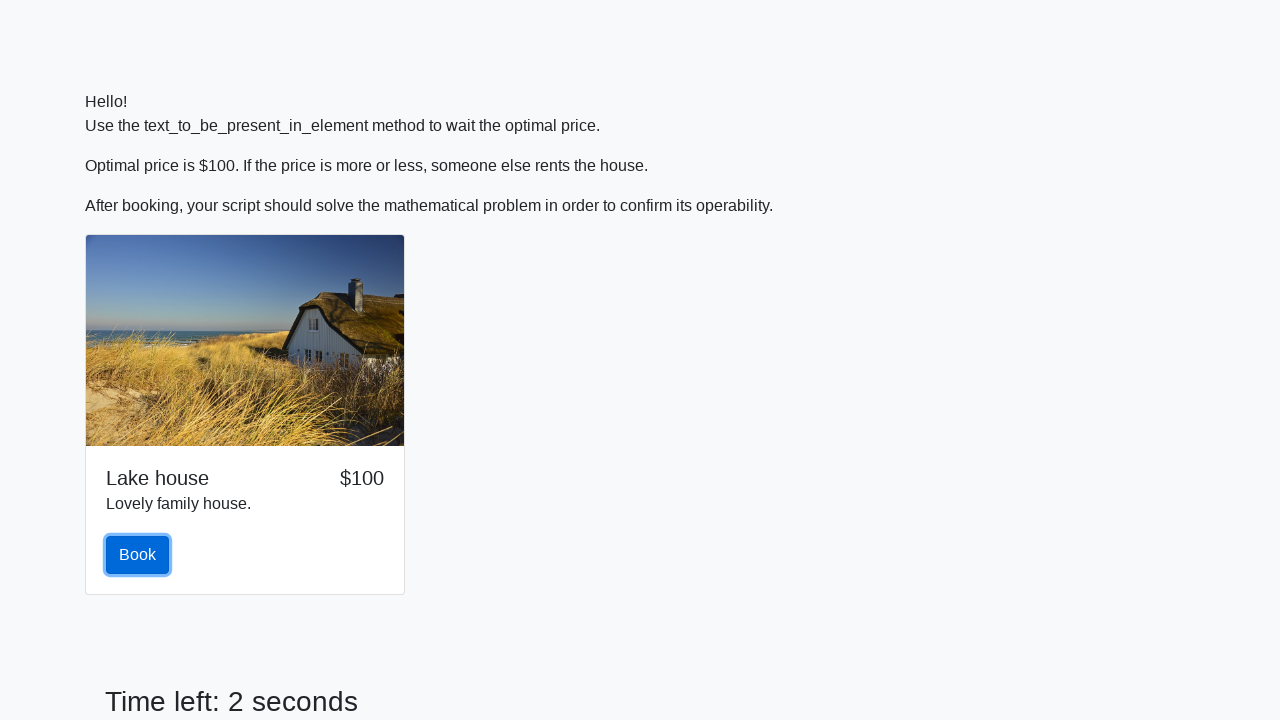

Filled answer field with calculated value: 2.2824753690713755 on #answer
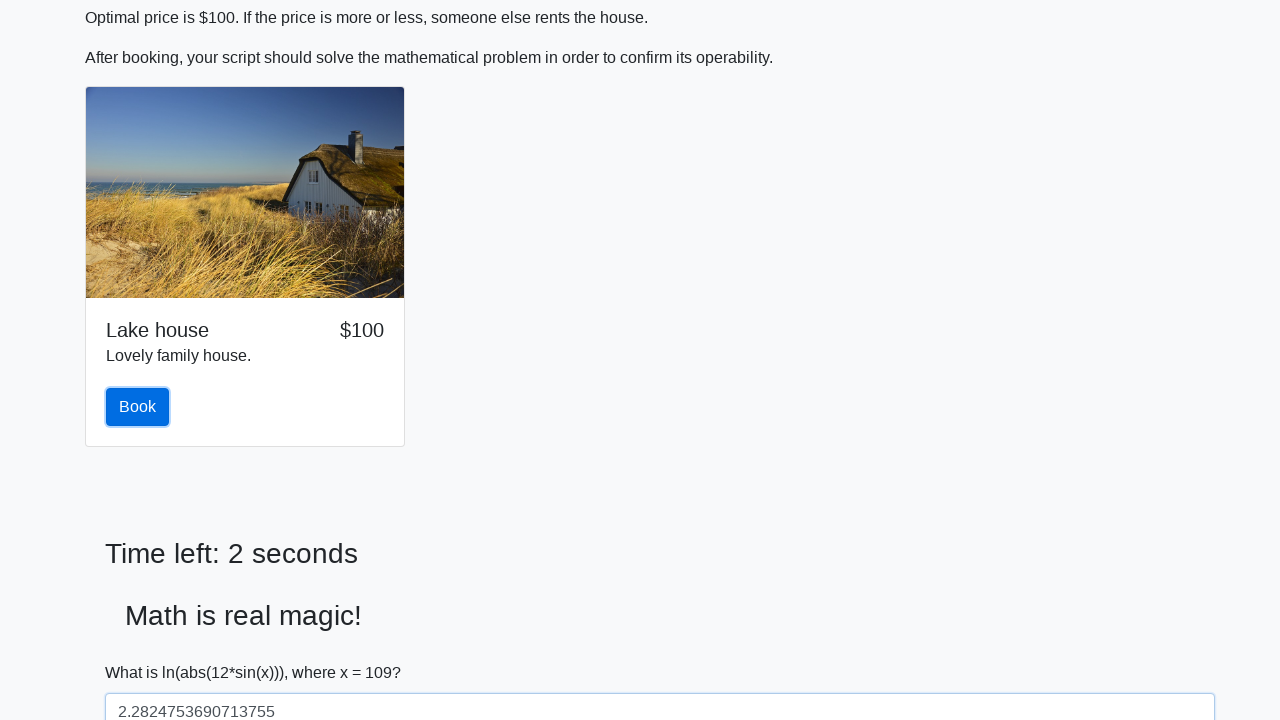

Clicked the Submit button to complete the form at (143, 651) on xpath=//button[text()='Submit']
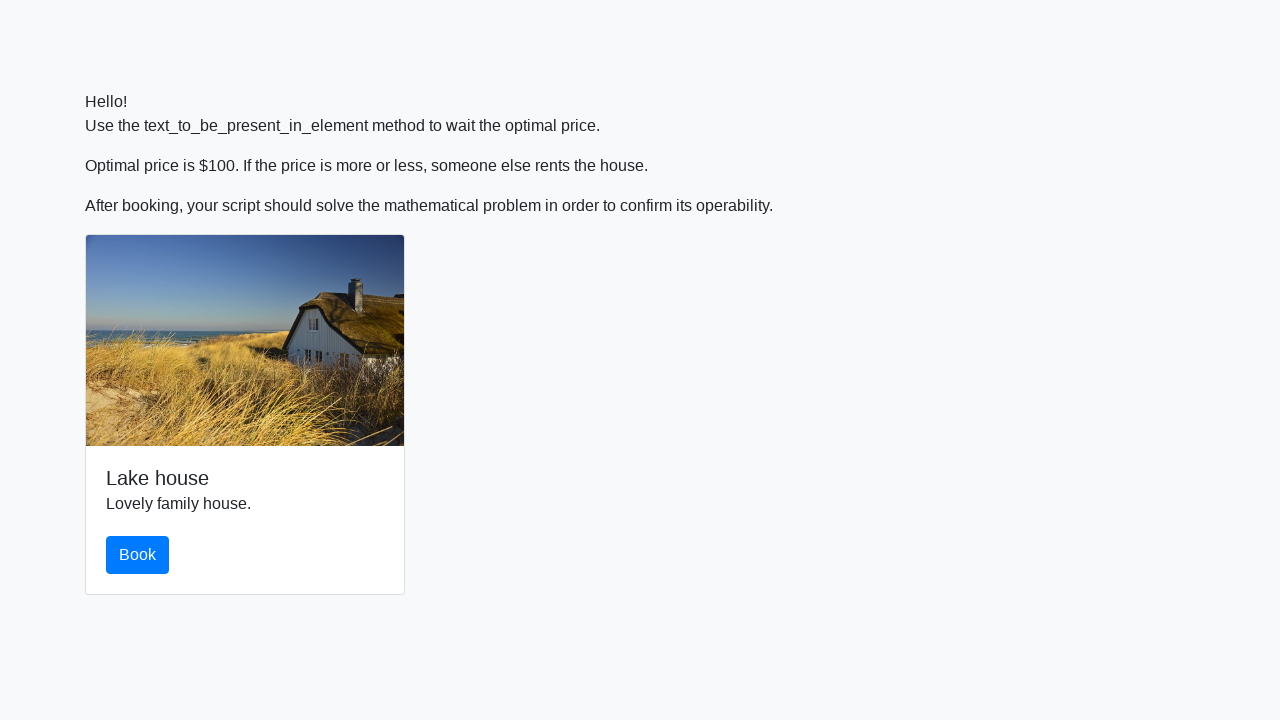

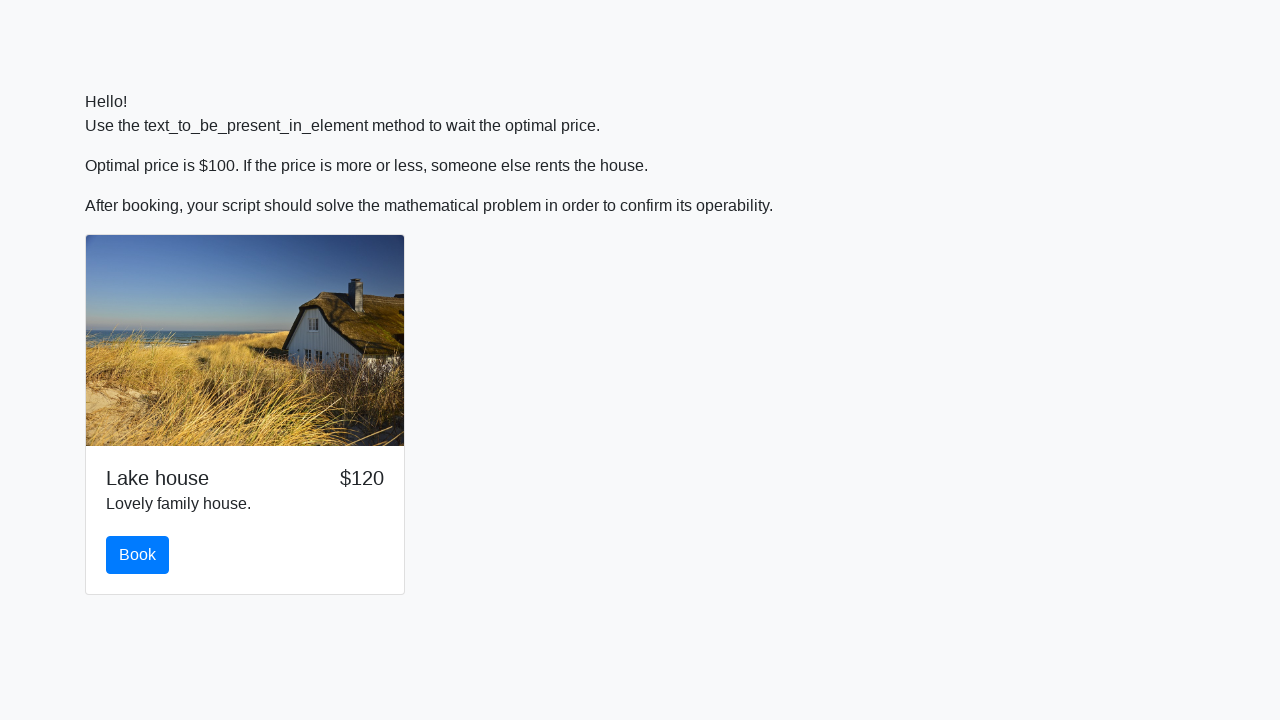